Tests navigation to the principles section by clicking the principles quick-look element and verifying the principles section is displayed

Starting URL: https://automationintesting.com

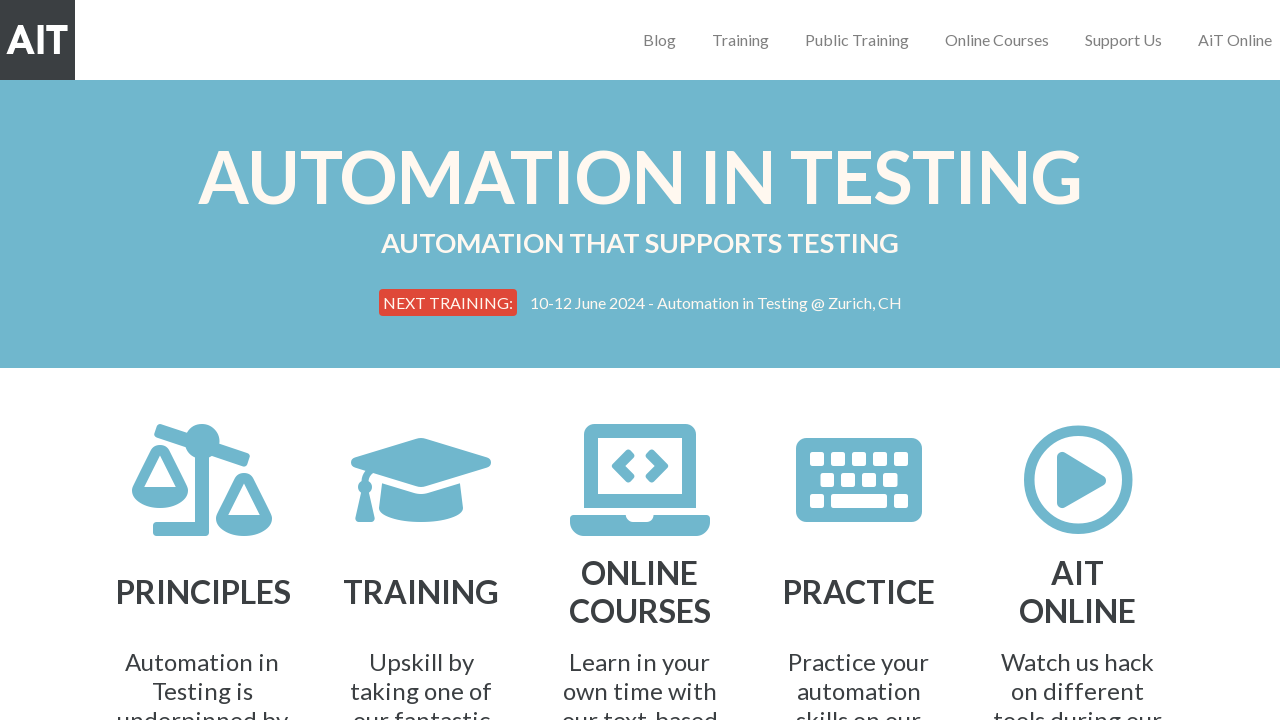

Clicked on the principles quick-look element at (202, 538) on #quicklook-principes
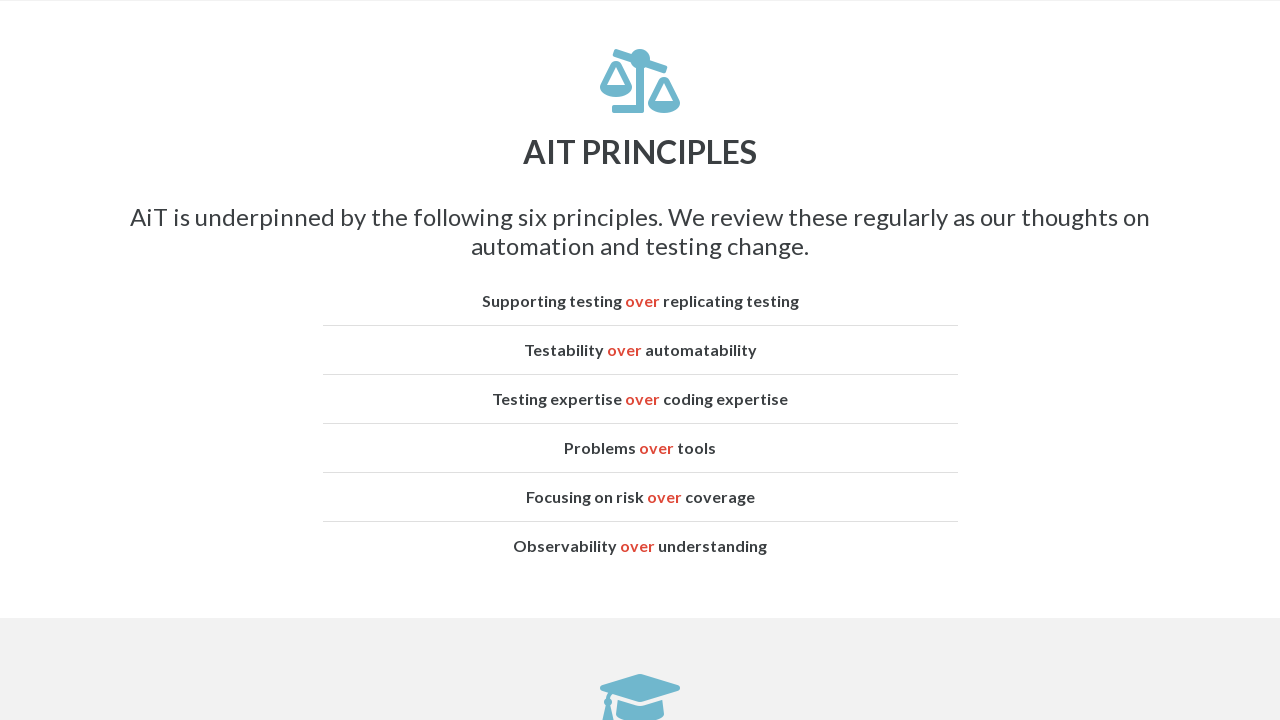

Principles section is now visible
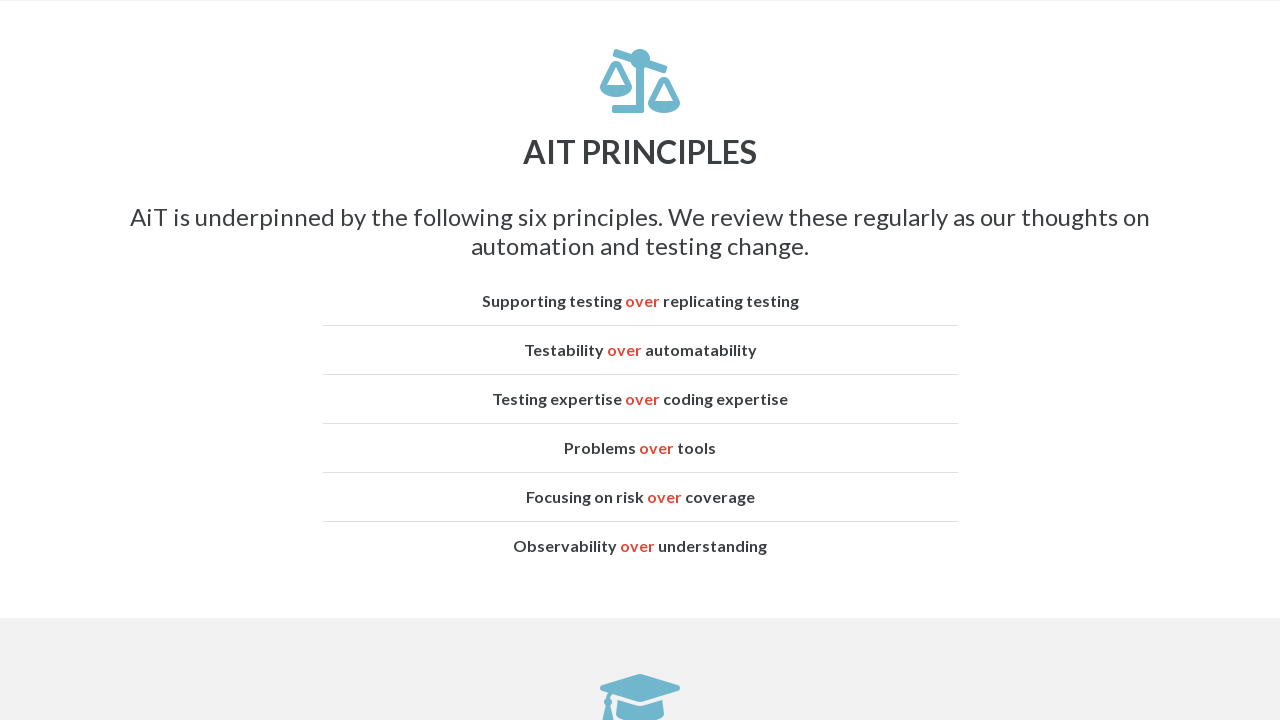

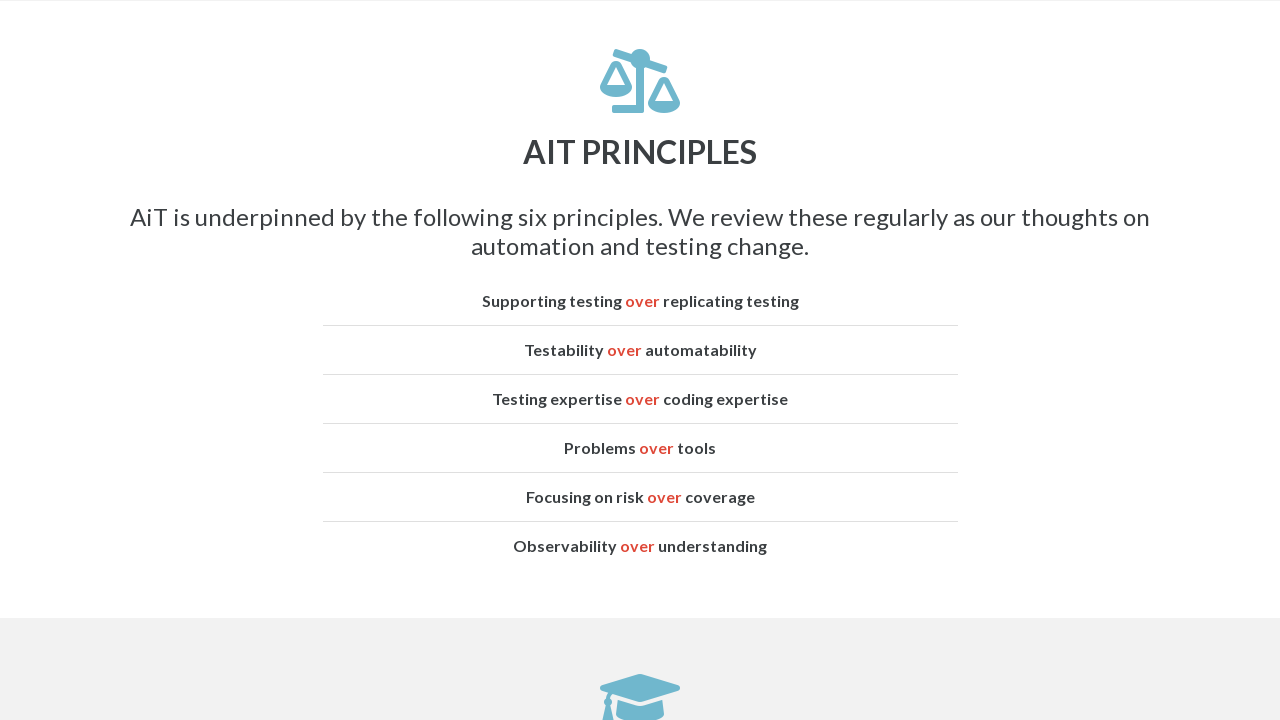